Tests user registration functionality by filling in username, password, and confirm password fields, then submitting the registration form and verifying redirect to login page.

Starting URL: https://crio-qkart-frontend-qa.vercel.app/register

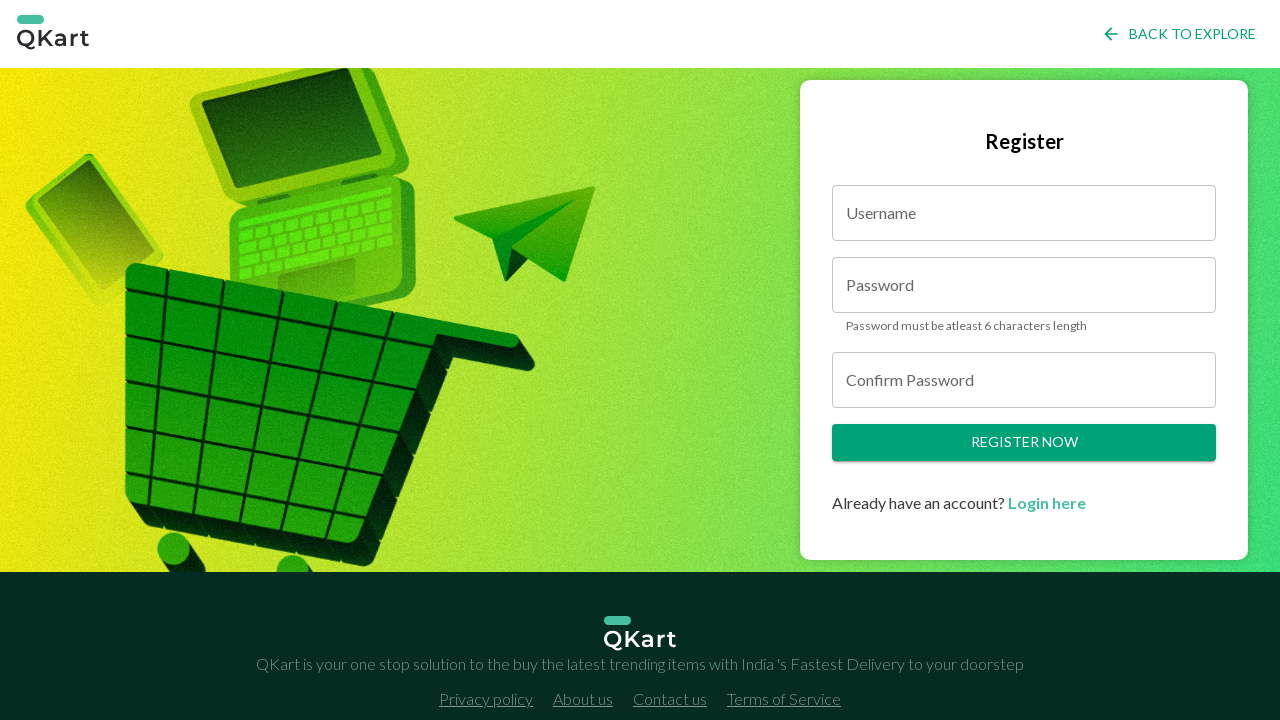

Filled username field with 'testuser_1772401022698' on #username
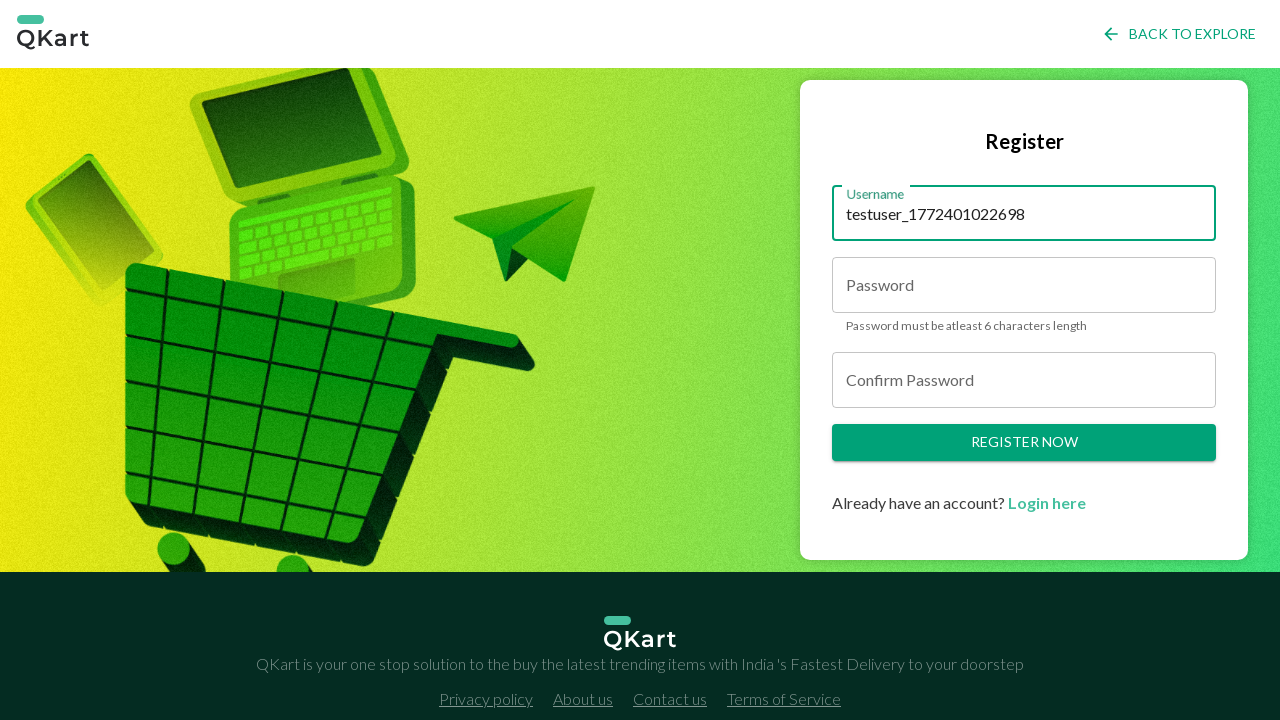

Filled password field with test password on #password
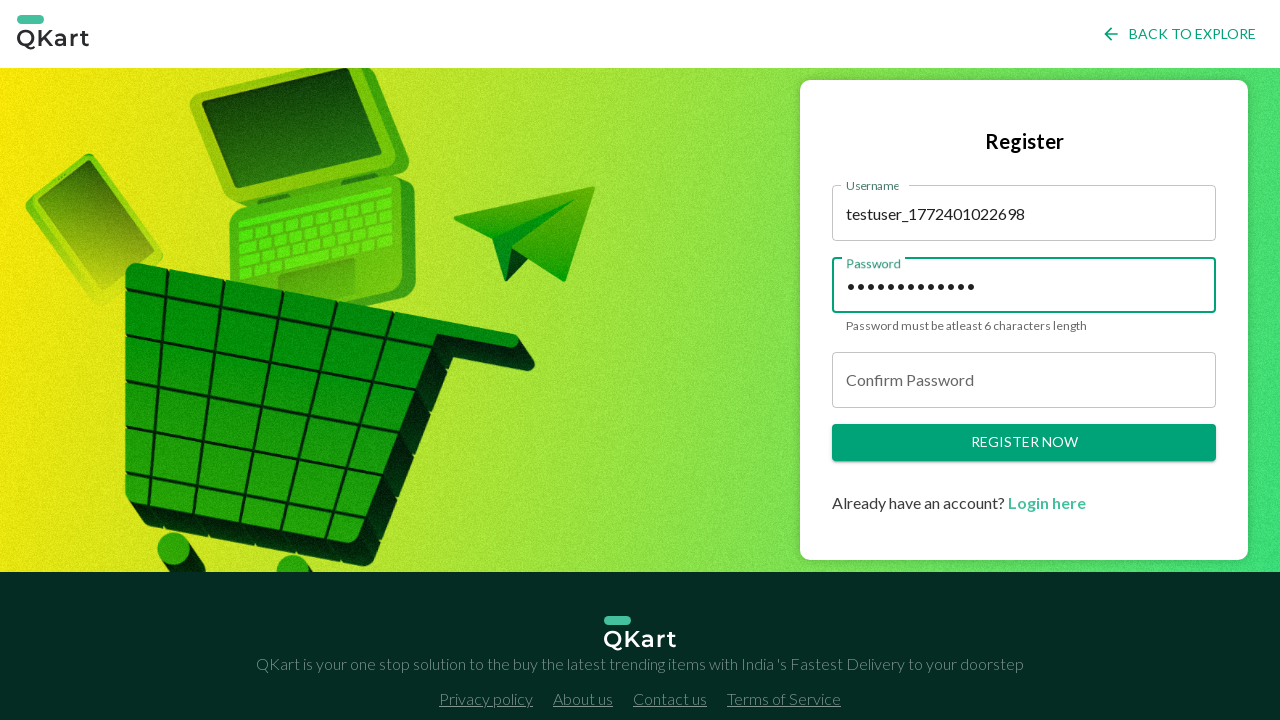

Filled confirm password field with test password on #confirmPassword
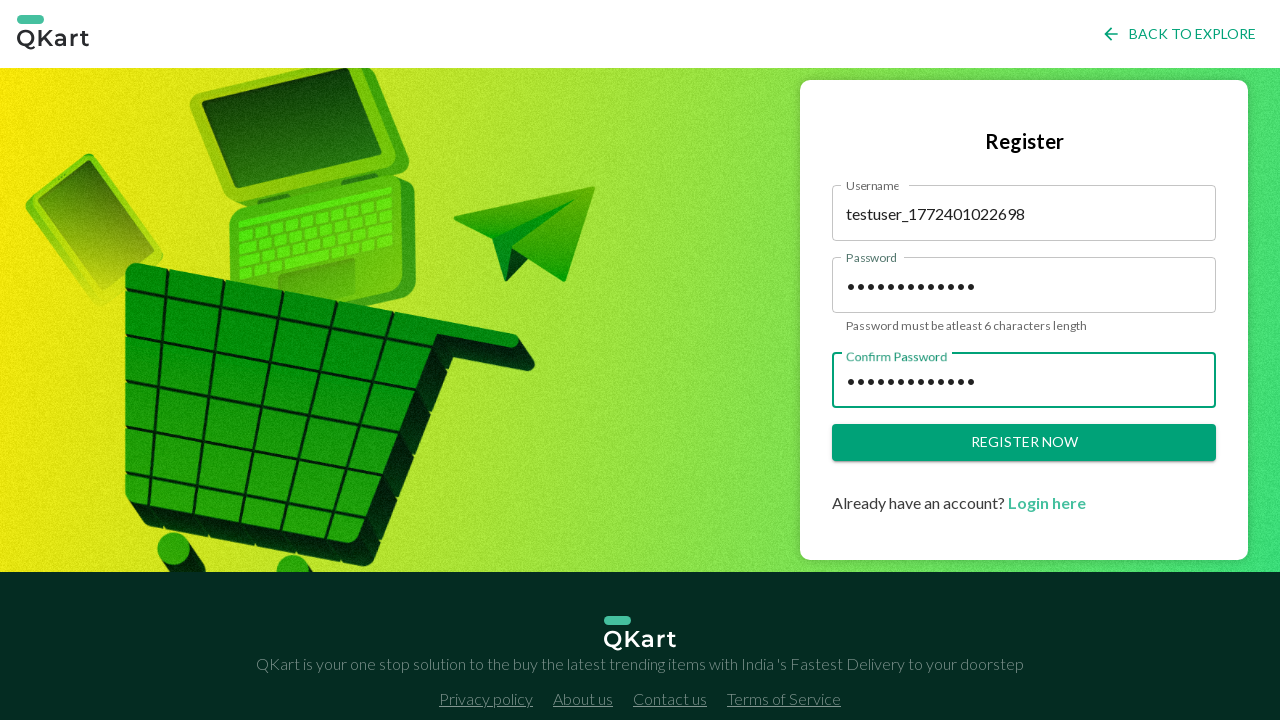

Clicked register button to submit registration form at (1024, 443) on .button
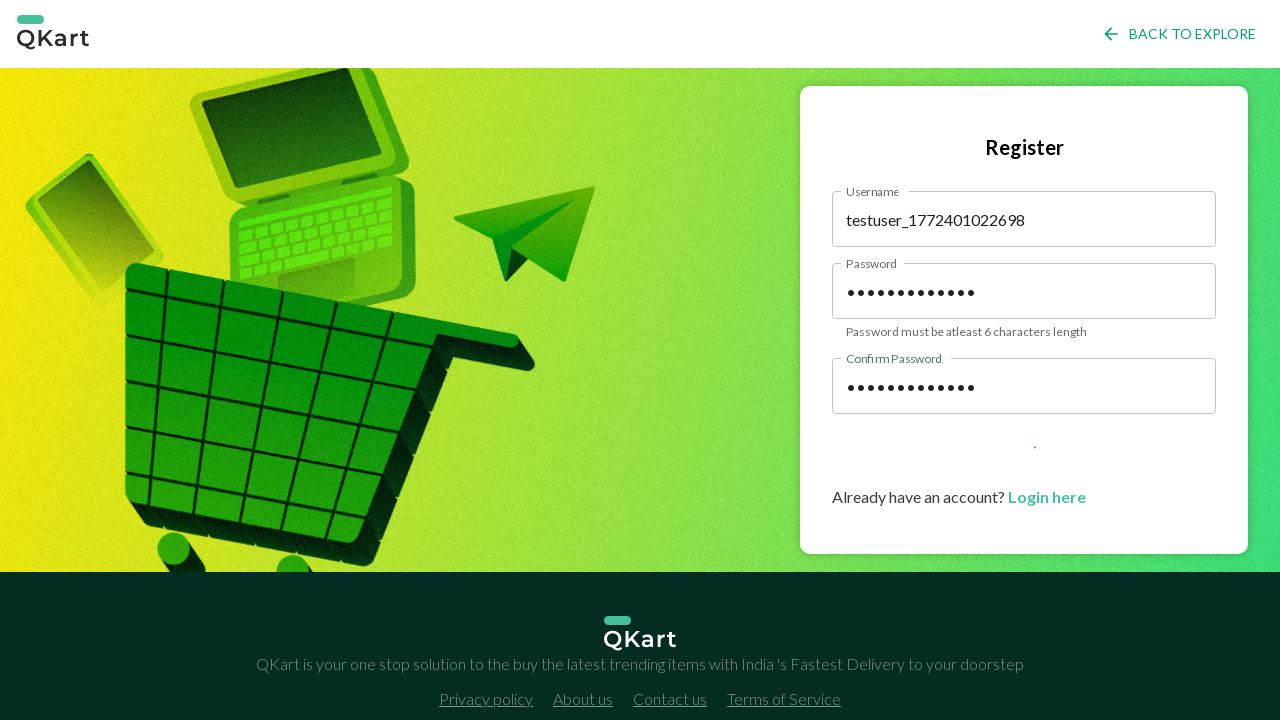

Successfully redirected to login page after registration
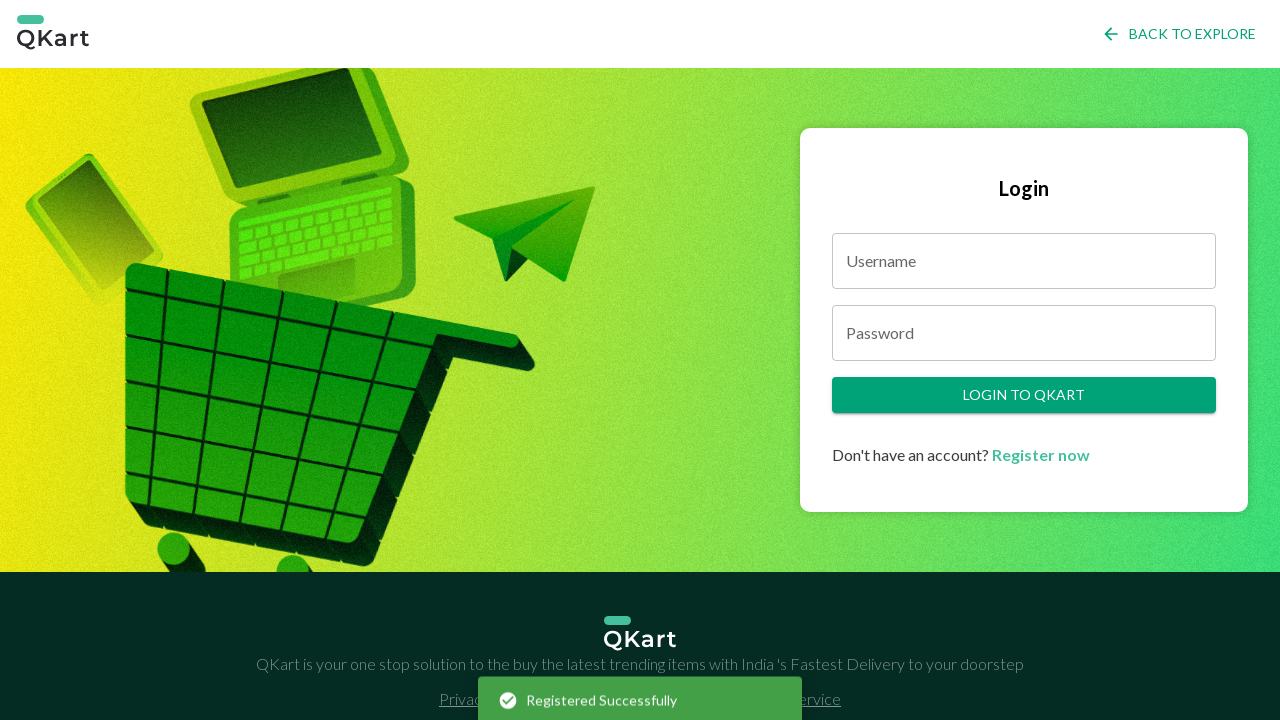

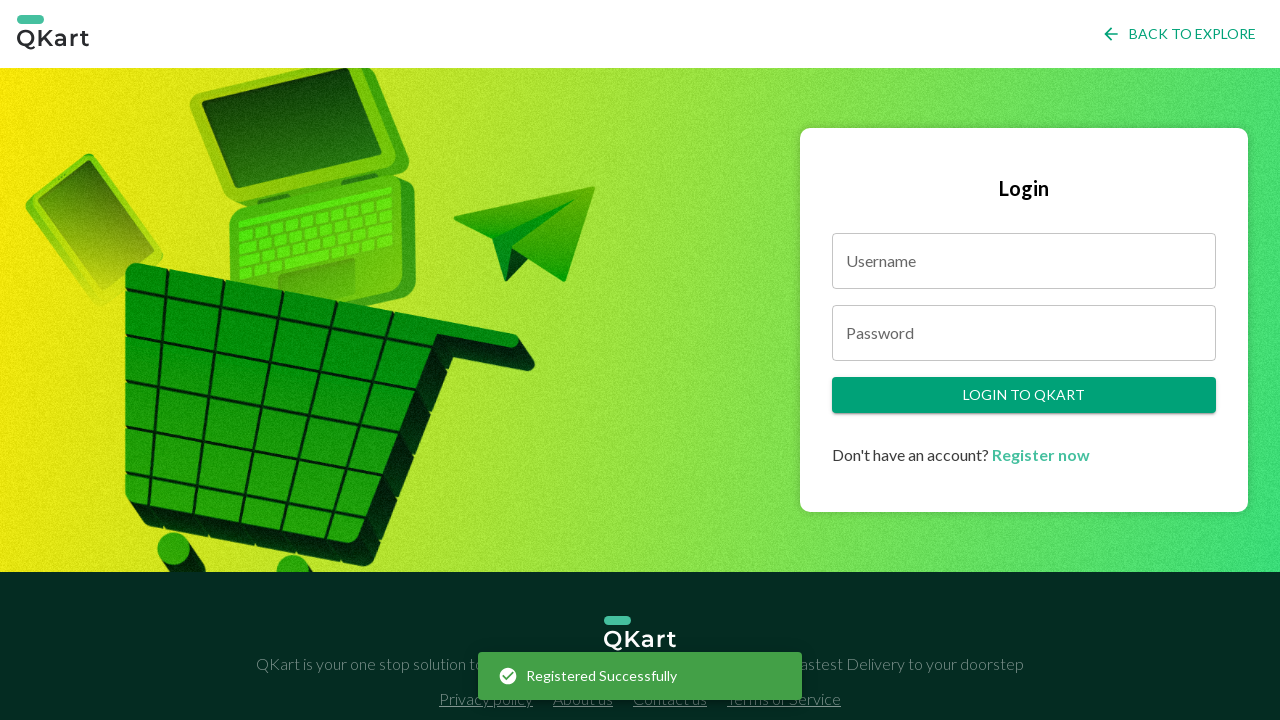